End-to-end test of a web form that fills various input types including text fields, password, textarea, dropdown, datalist, file upload, color picker, date picker, and range slider, then submits and verifies the form submission was successful.

Starting URL: https://bonigarcia.dev/selenium-webdriver-java/

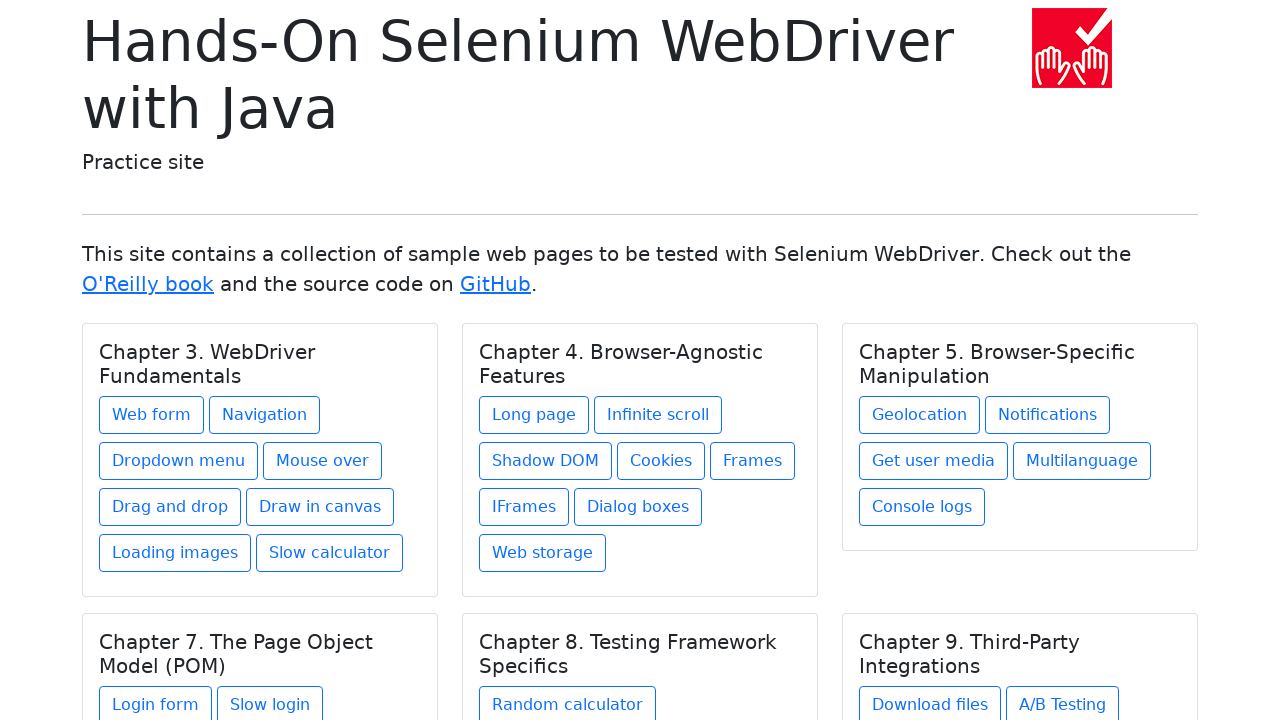

Clicked on web form link at (152, 415) on xpath=//a[@href = 'web-form.html']
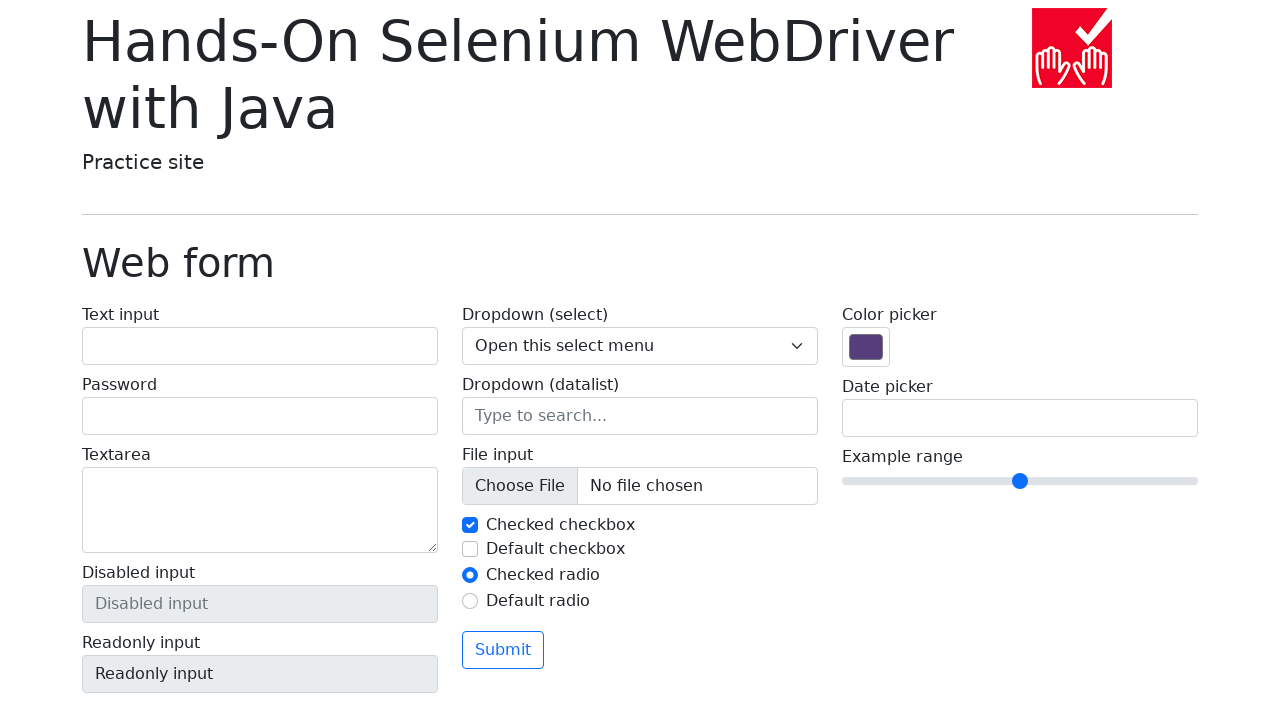

Form loaded with text input field visible
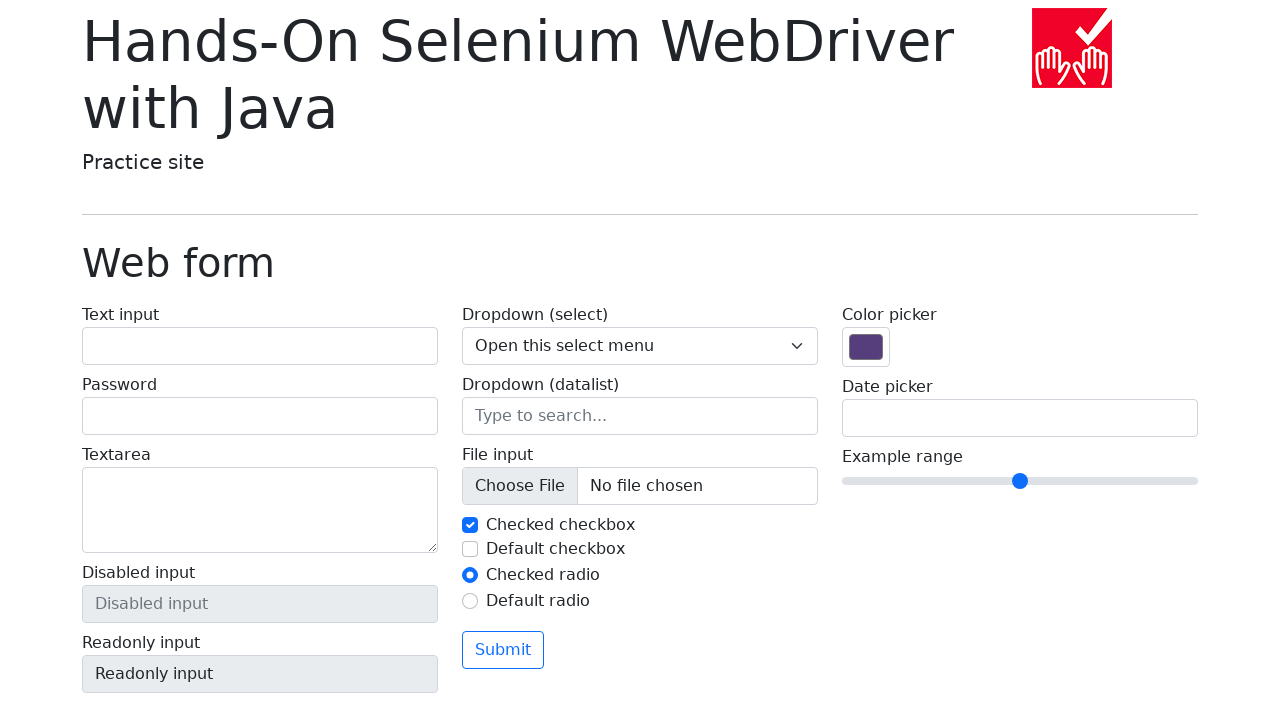

Filled text input field with 'Loremipsum' on #my-text-id
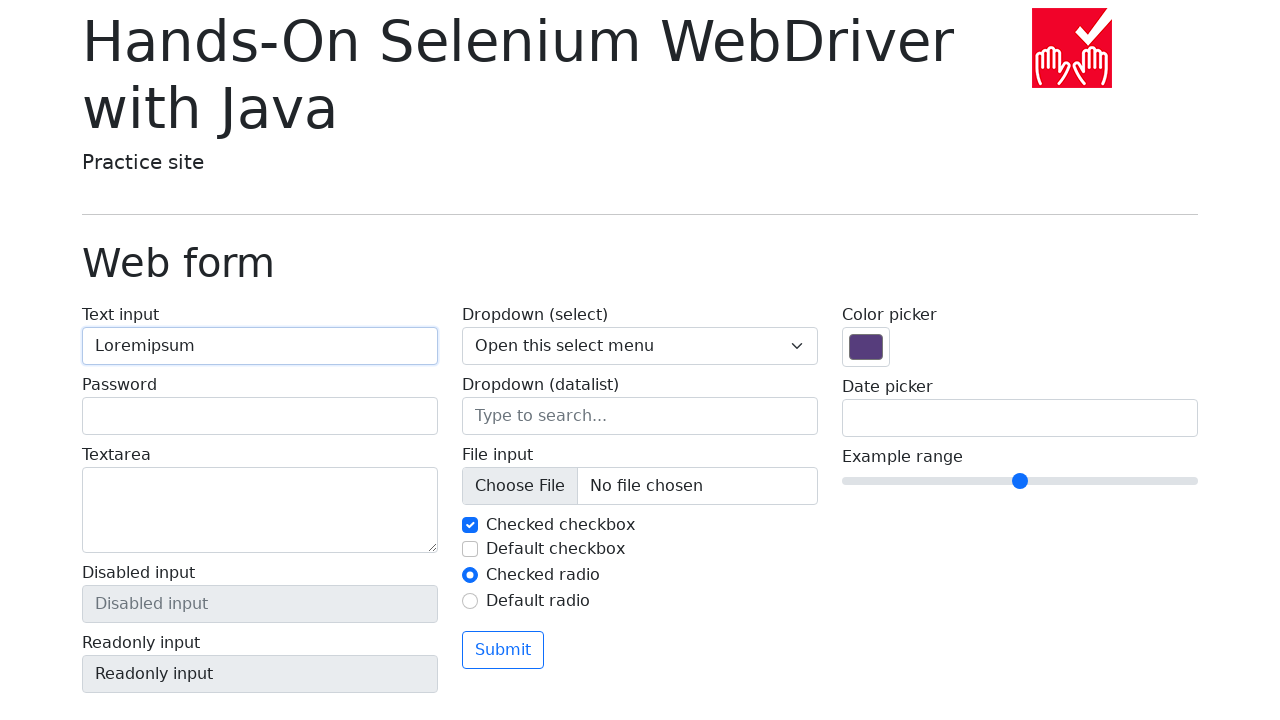

Filled password field with 'Loremipsum' on input[name='my-password']
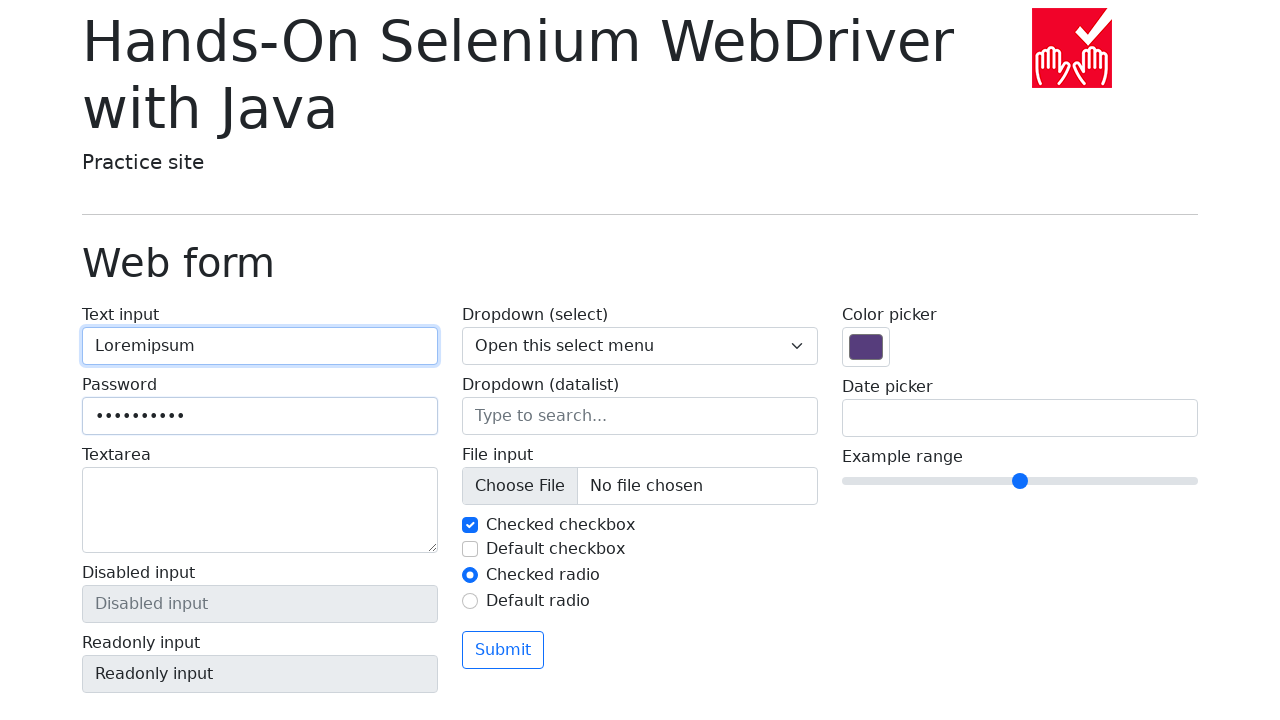

Filled textarea with long descriptive text on textarea.form-control
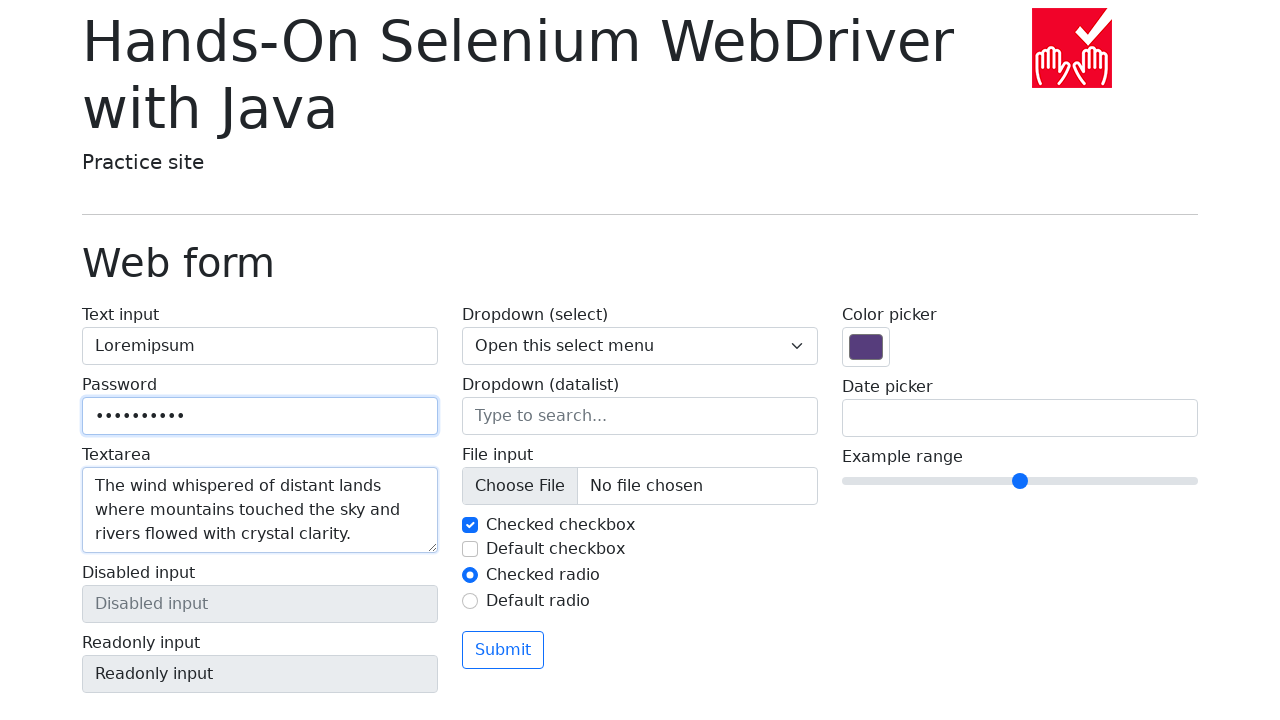

Selected 'One' from dropdown menu on select[name='my-select']
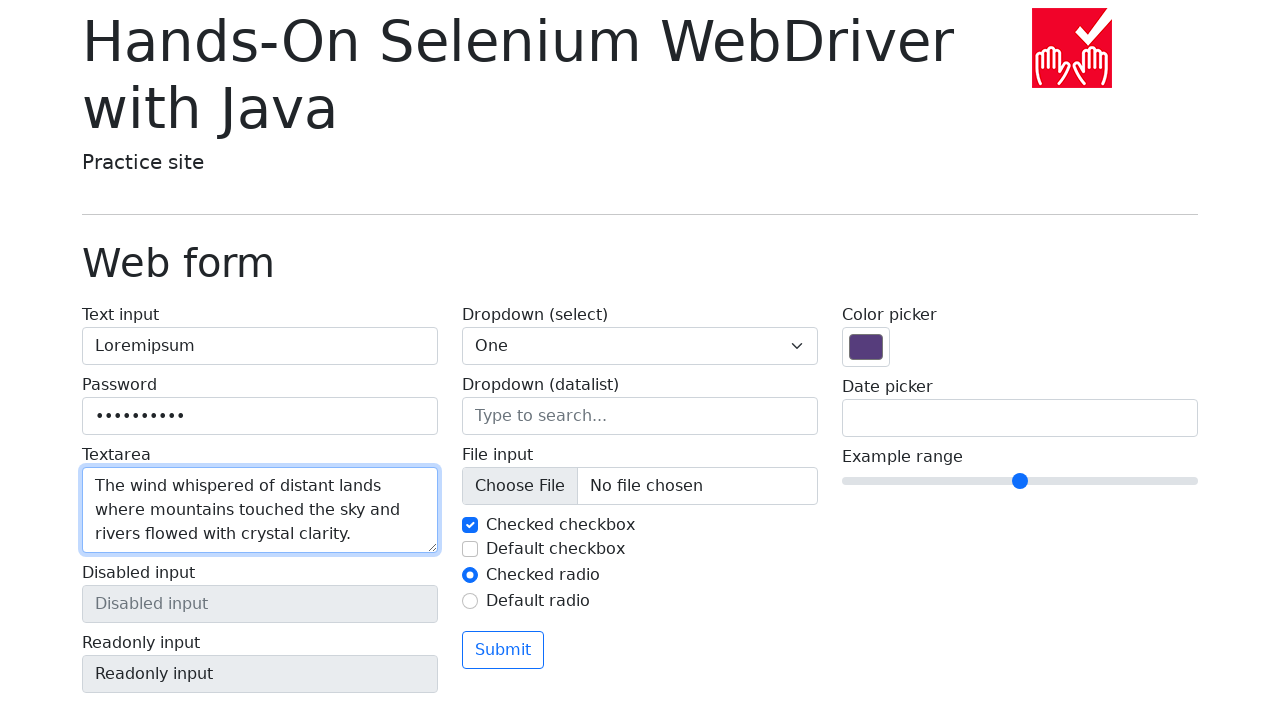

Filled datalist input with 'Los Angeles' on input[name='my-datalist']
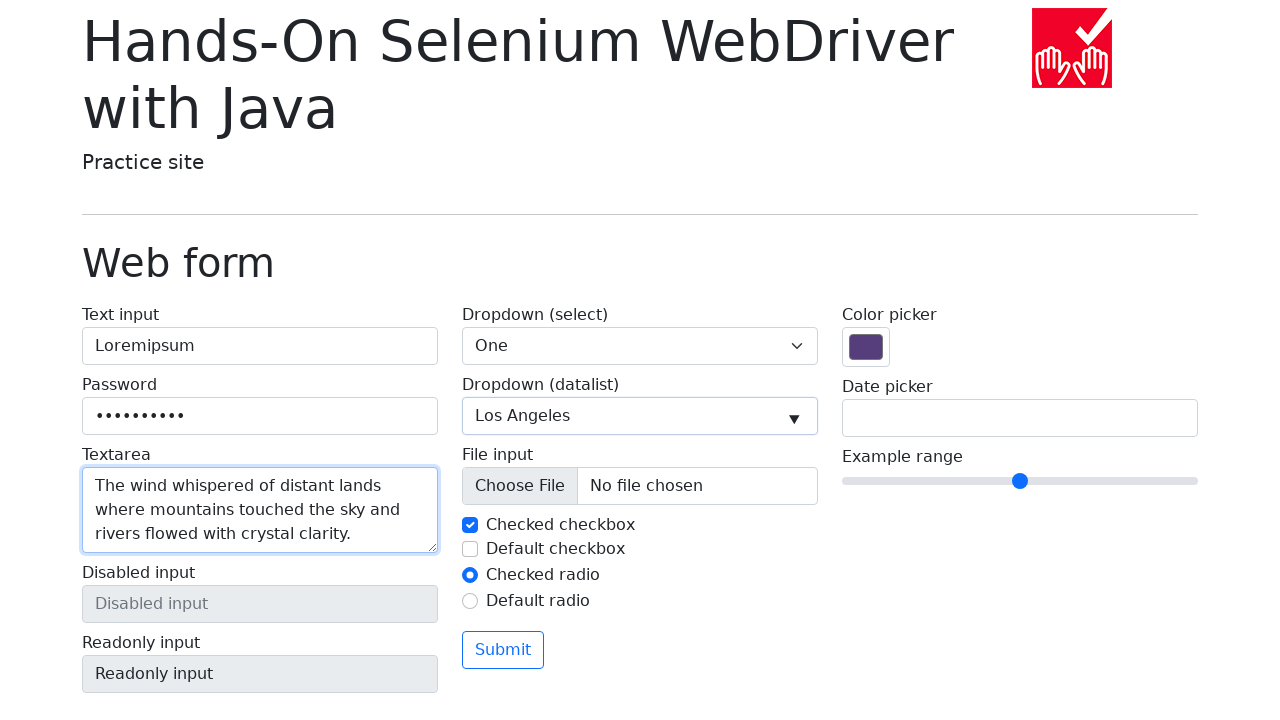

Triggered change event on datalist input via JavaScript
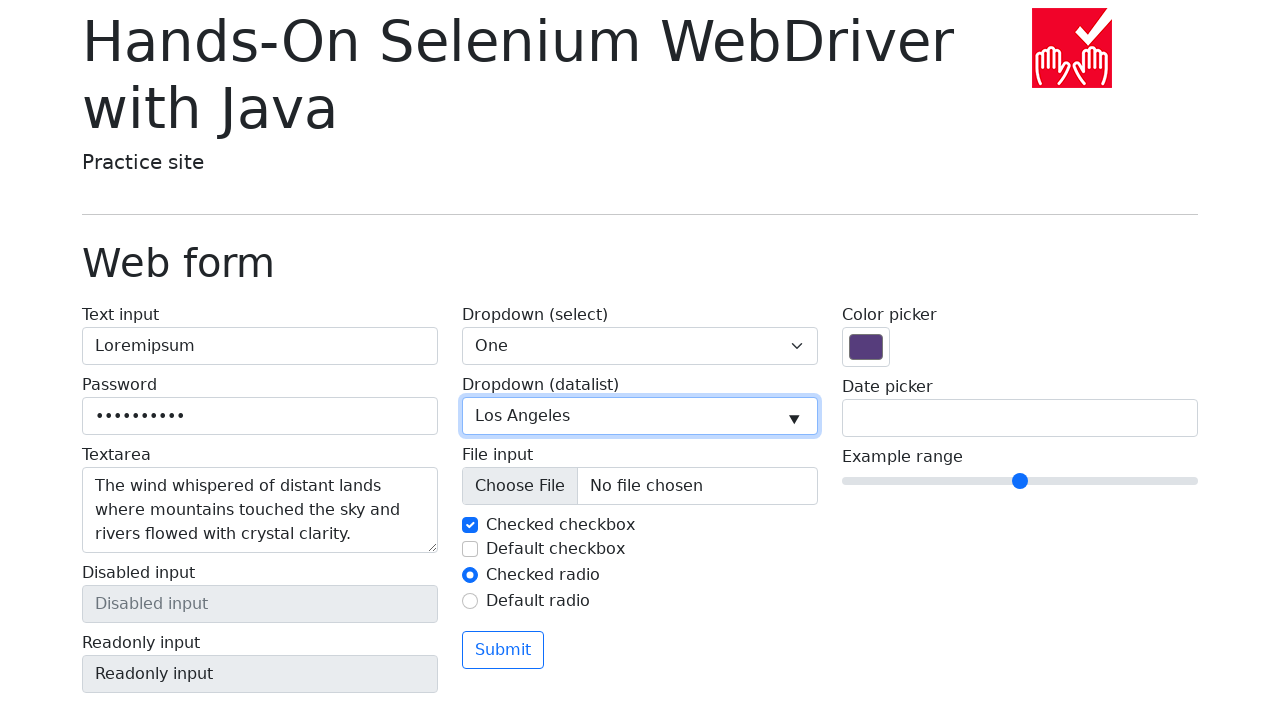

Created temporary file for upload
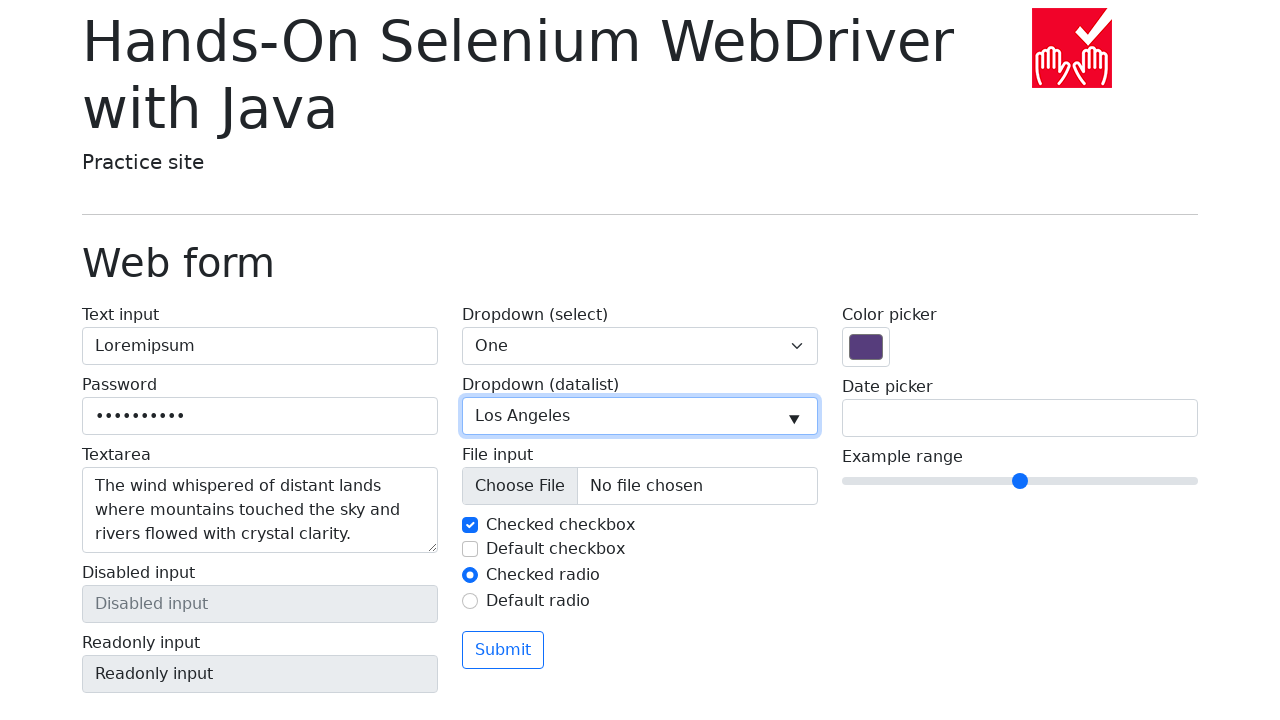

Uploaded temporary text file via file input
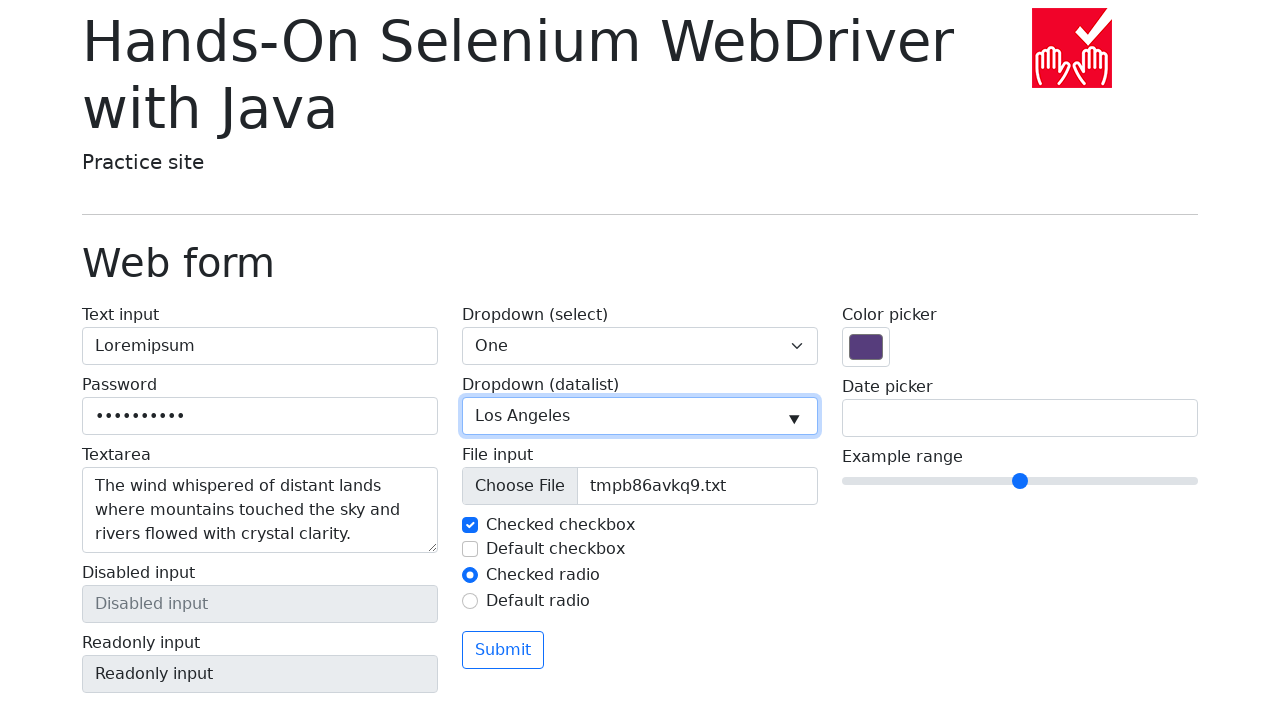

Set color picker to '#3d7c3d' via JavaScript
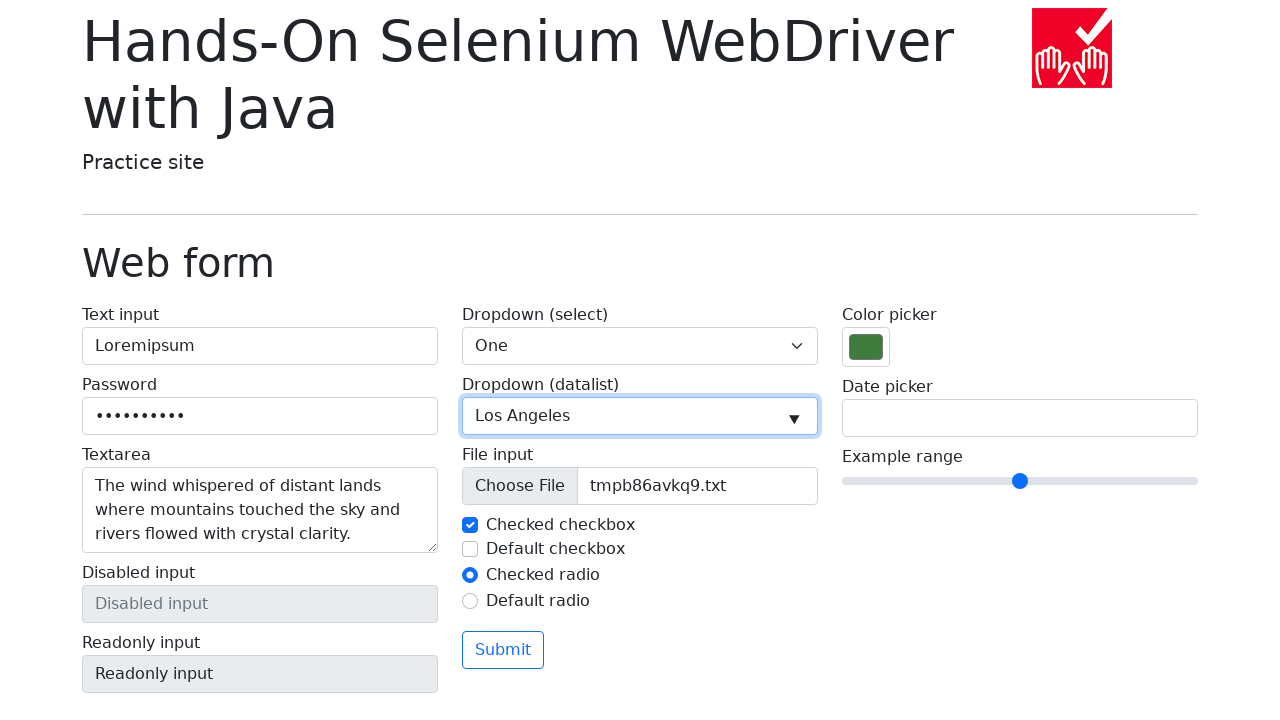

Filled date input with '07/11/1997' on input[name='my-date']
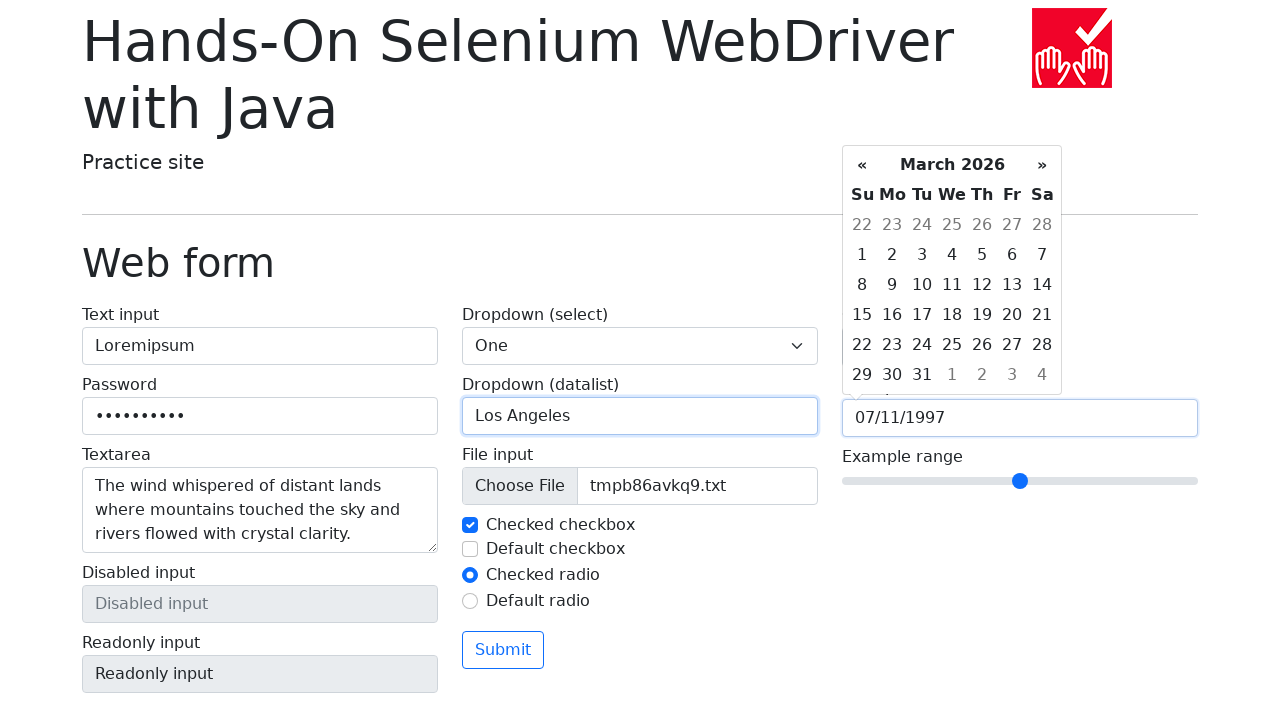

Pressed Enter to confirm date input on input[name='my-date']
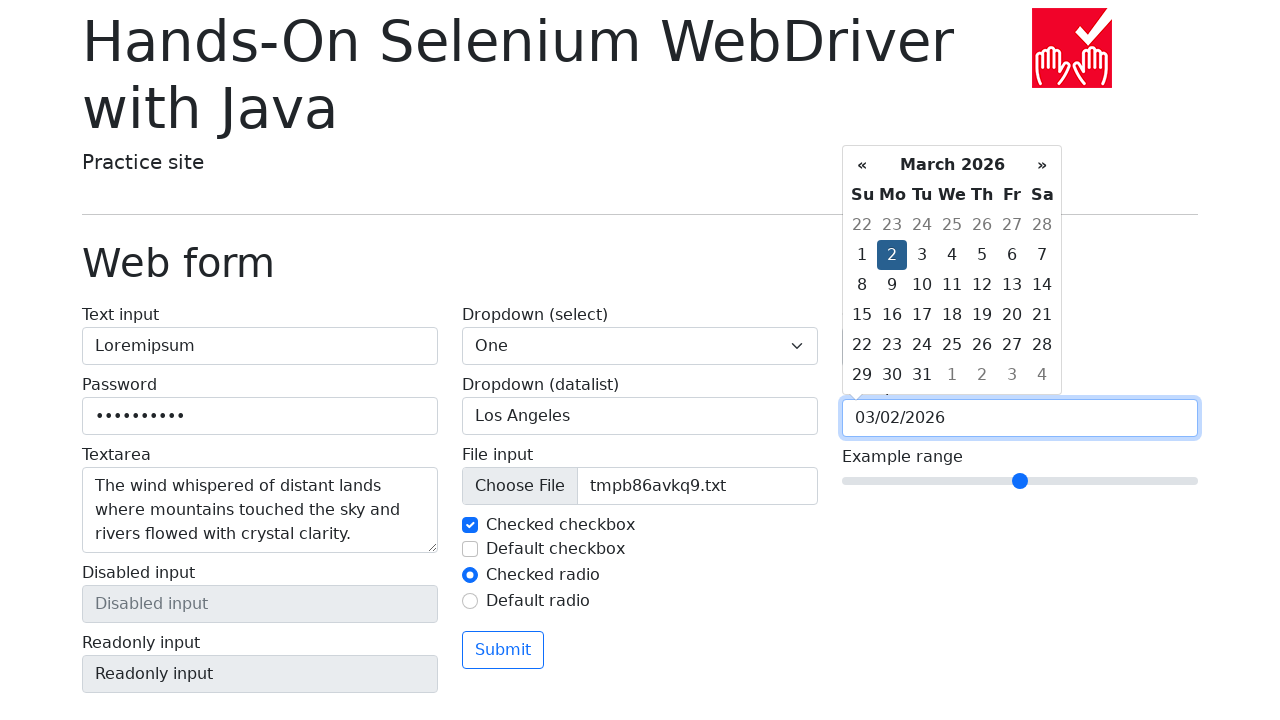

Pressed ArrowRight on range slider (step 1 of 2) on input[name='my-range']
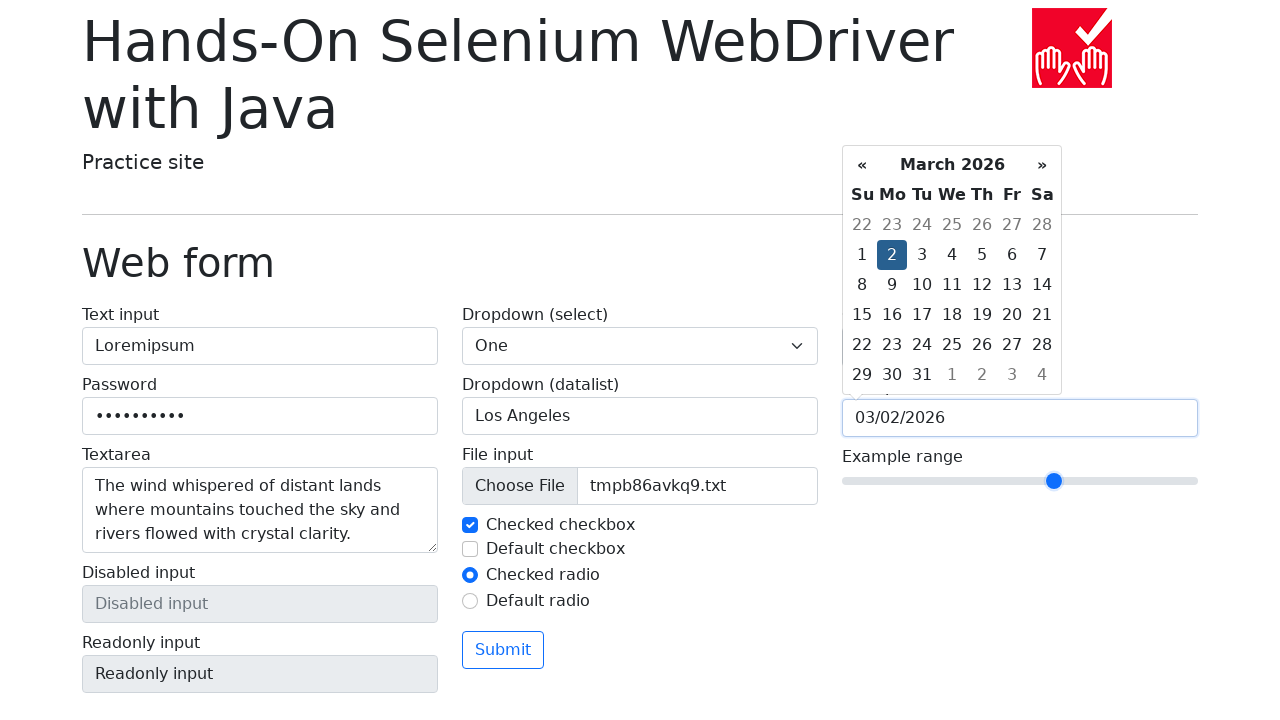

Pressed ArrowRight on range slider (step 2 of 2) on input[name='my-range']
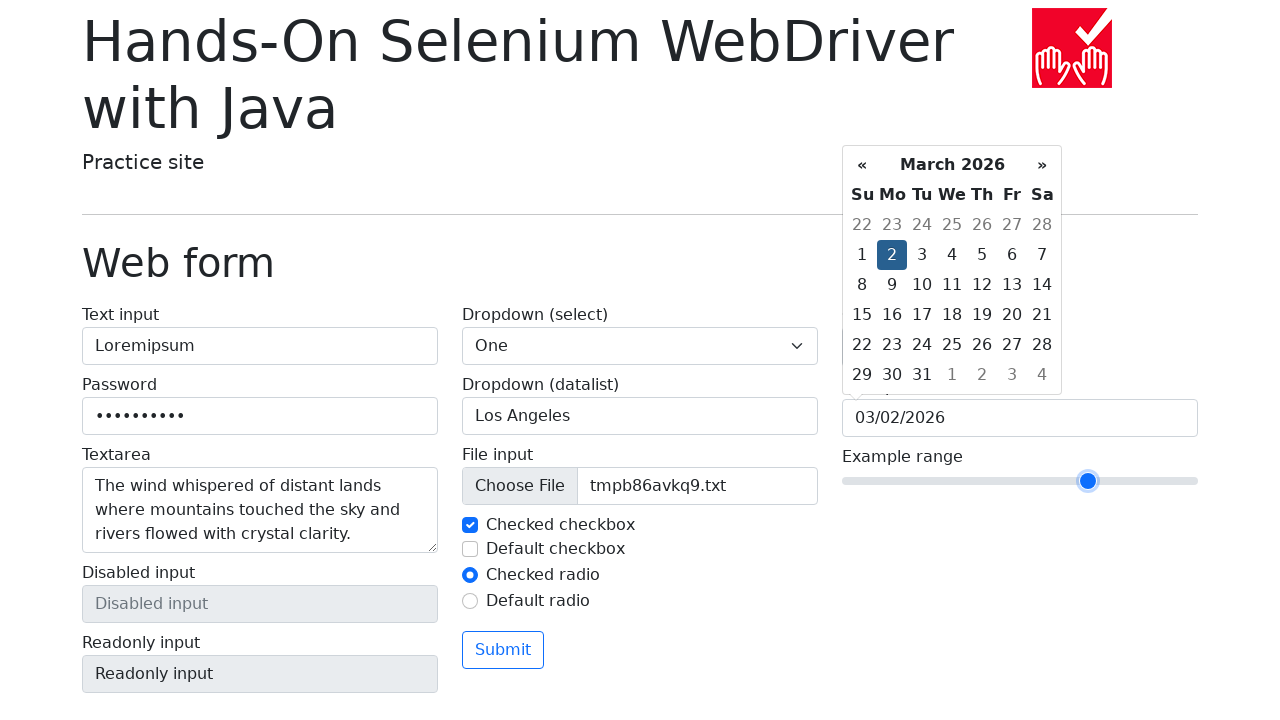

Clicked Submit button to submit the form at (503, 650) on xpath=//button[text()='Submit']
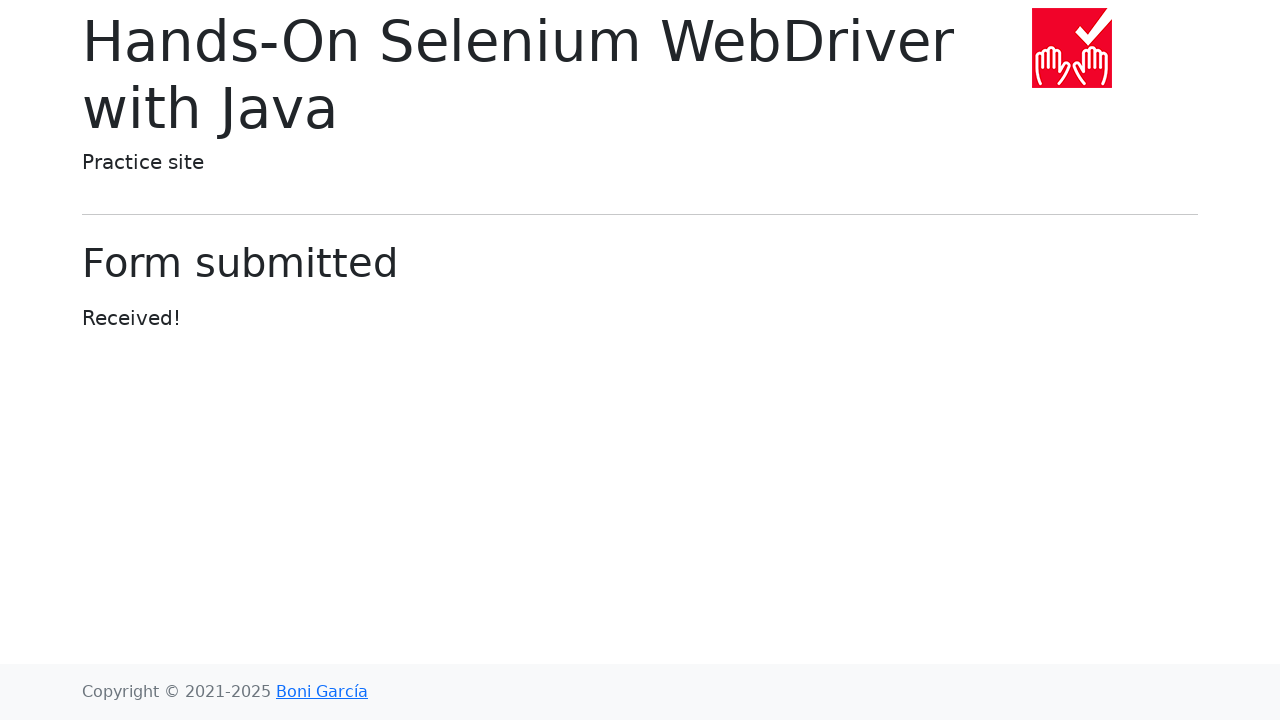

Form submission successful, result heading loaded
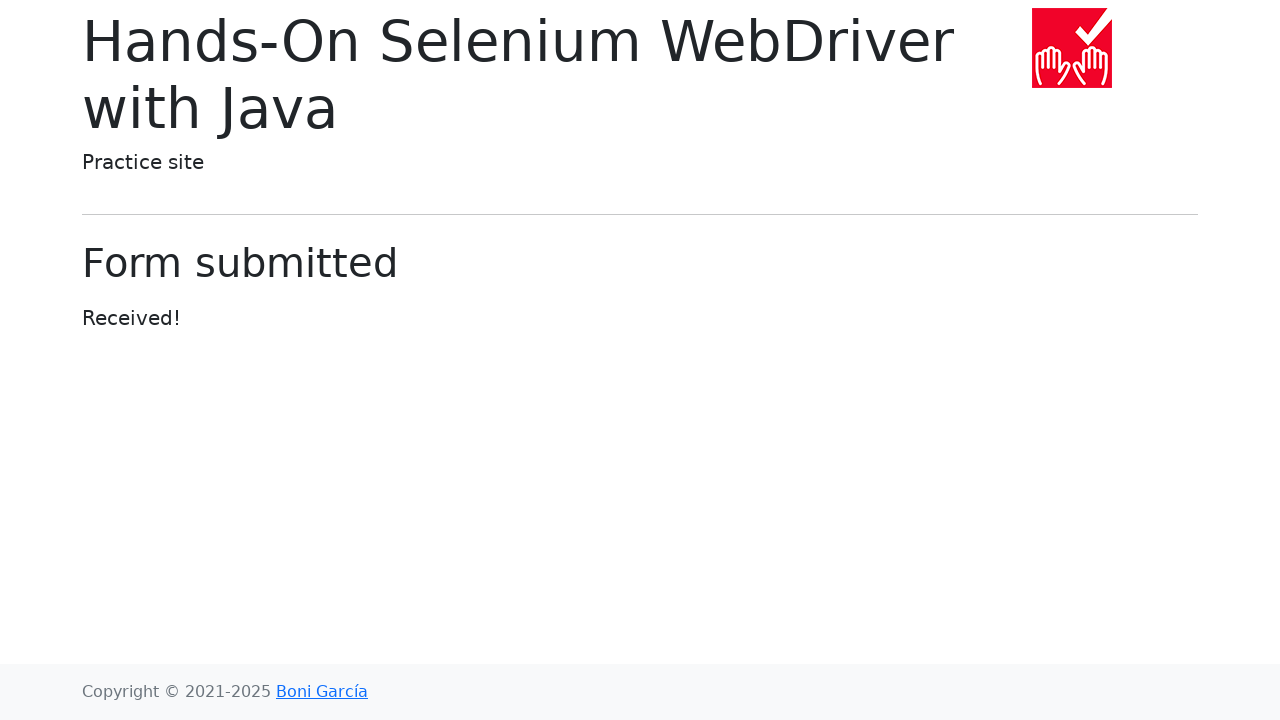

Cleaned up temporary file
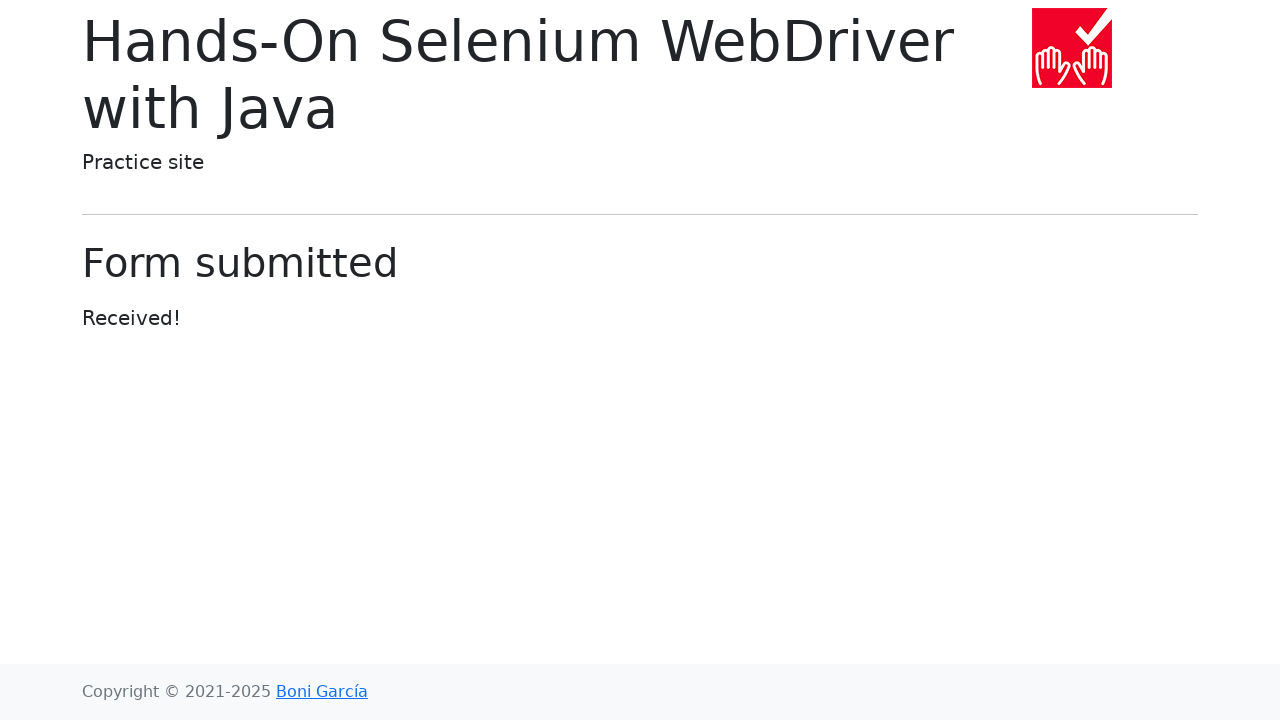

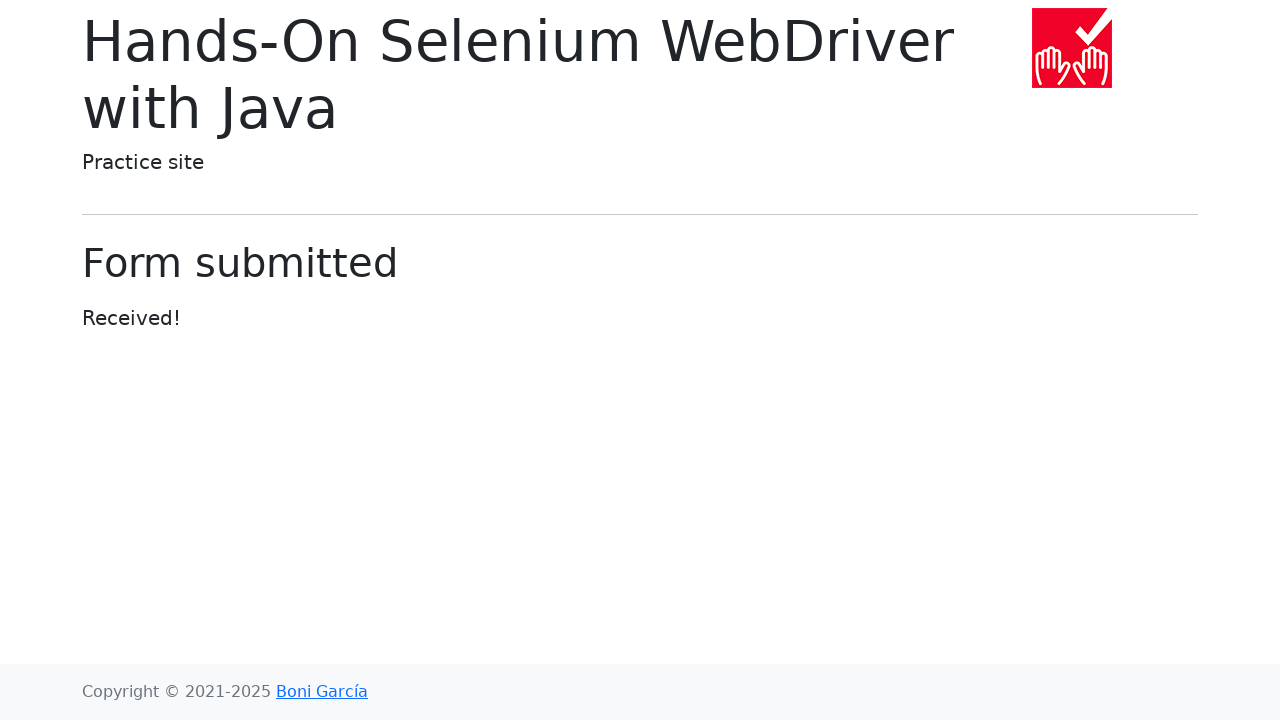